Solves a math problem by reading two numbers, calculating their sum, selecting the result from a dropdown, and submitting the form

Starting URL: http://suninjuly.github.io/selects1.html

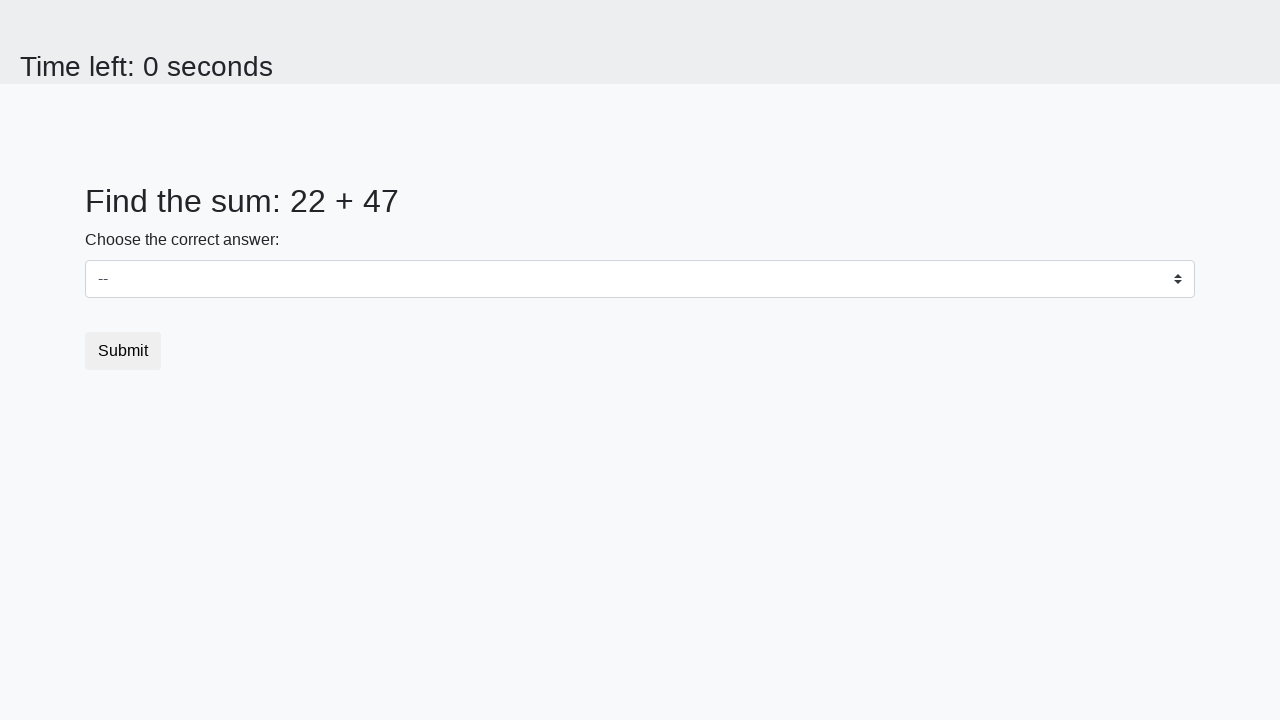

Located first number element
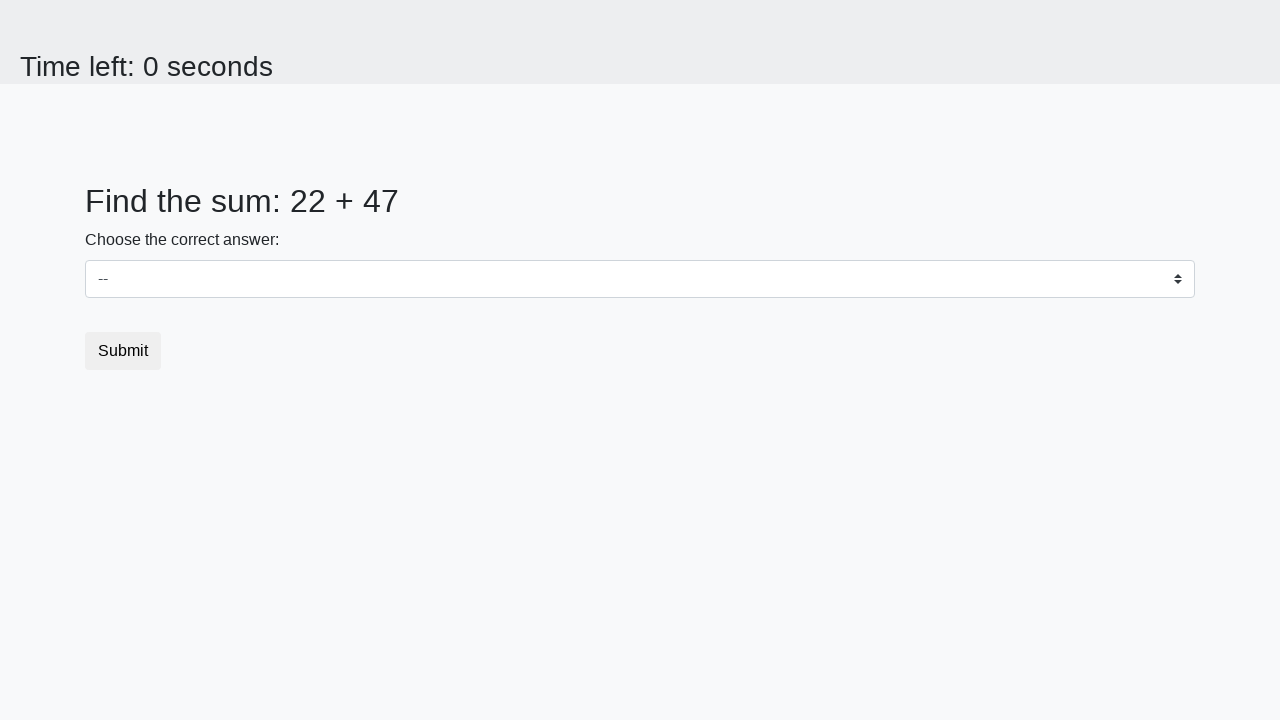

Located second number element
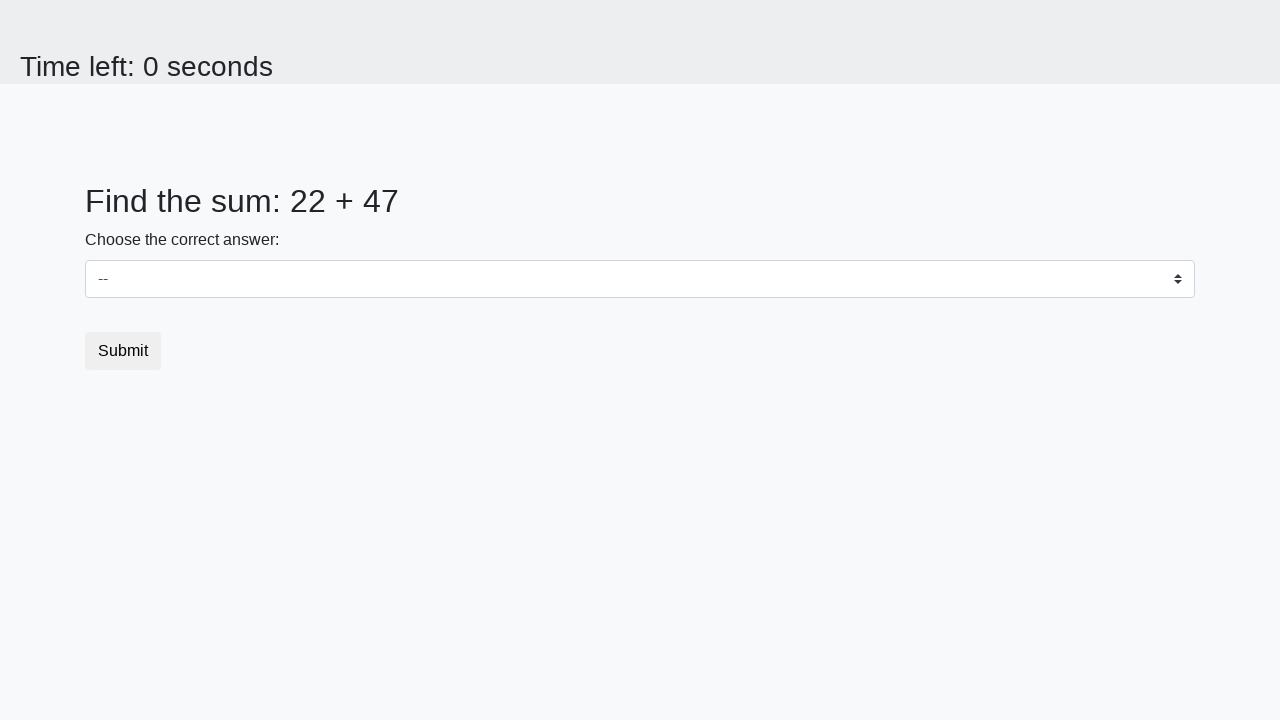

Read first number: 22
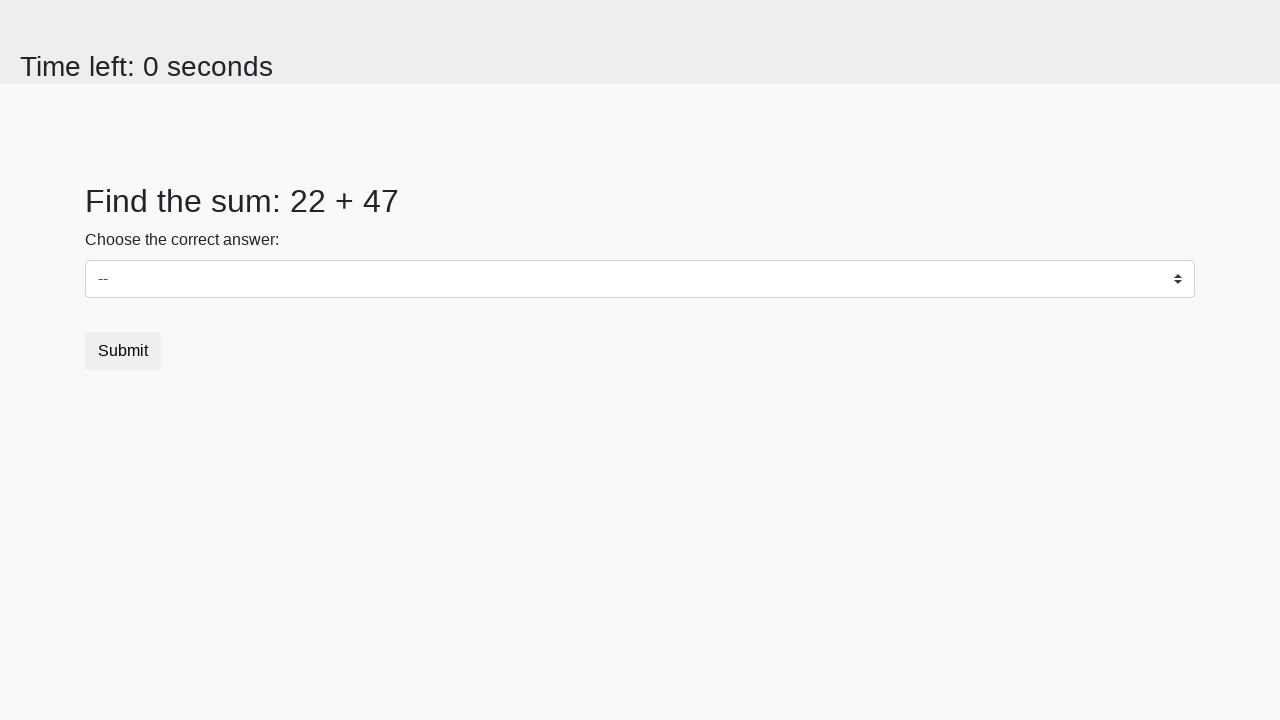

Read second number: 47
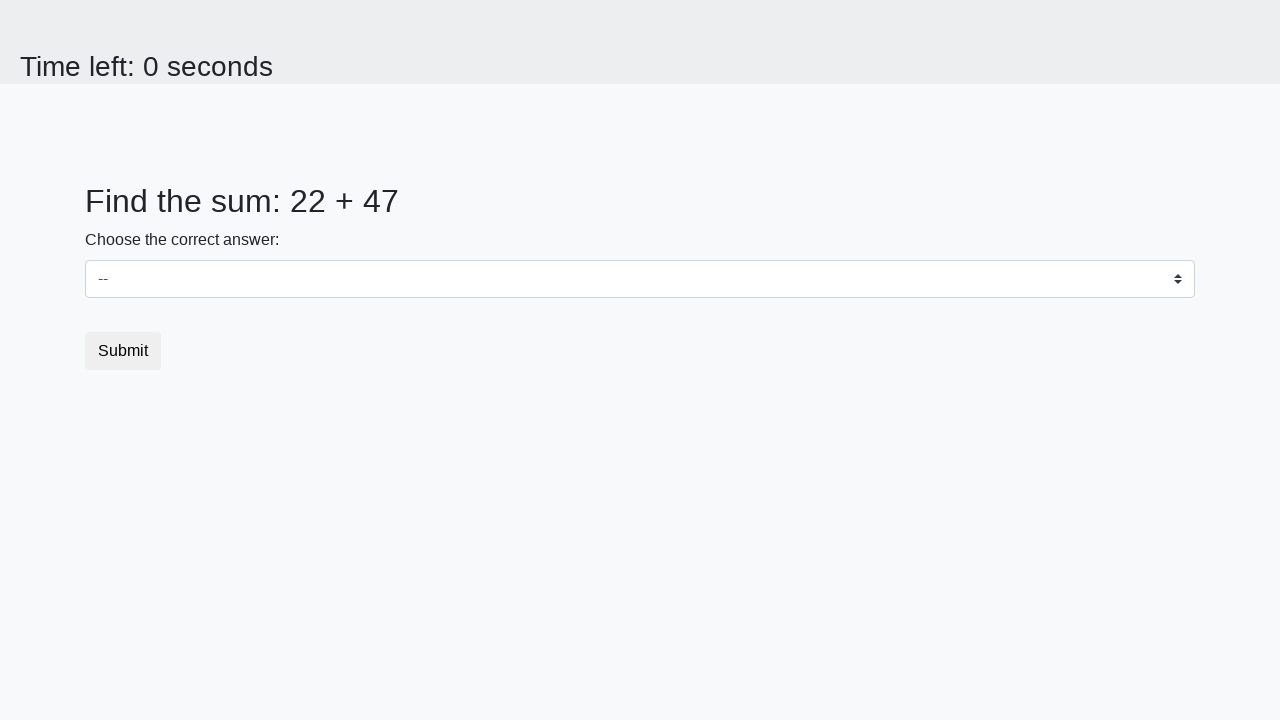

Calculated sum: 22 + 47 = 69
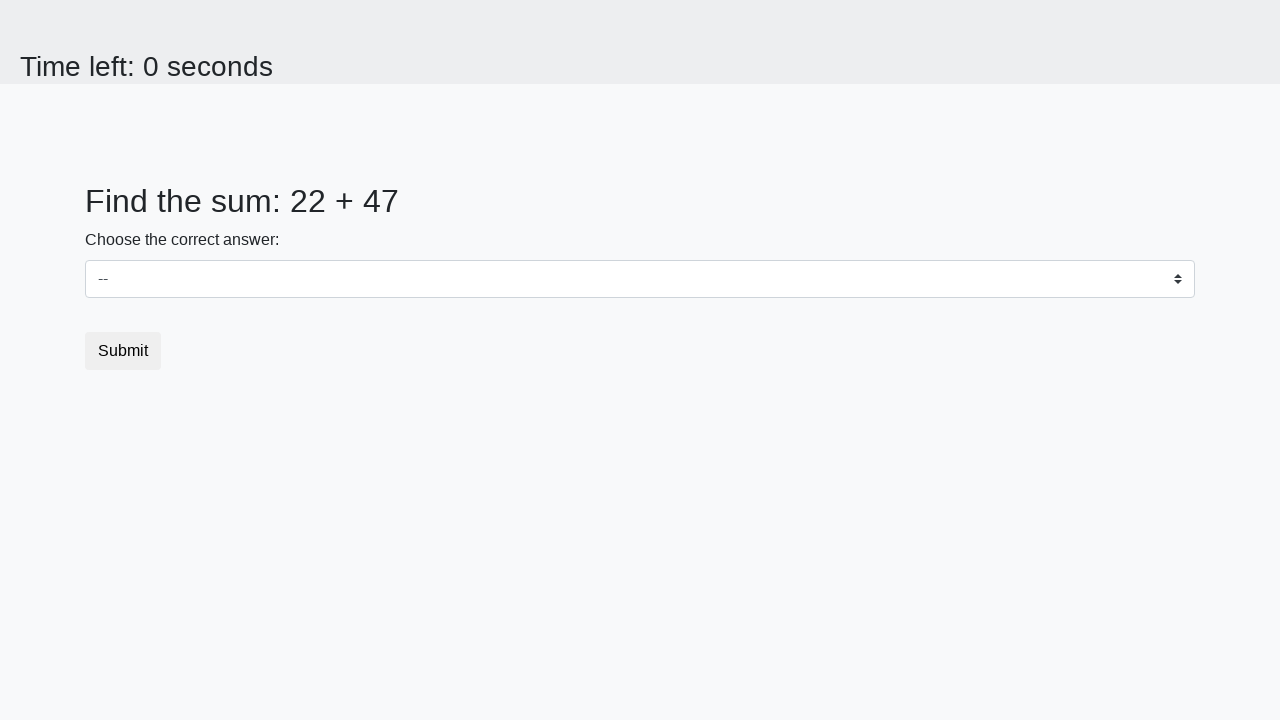

Selected result '69' from dropdown on #dropdown
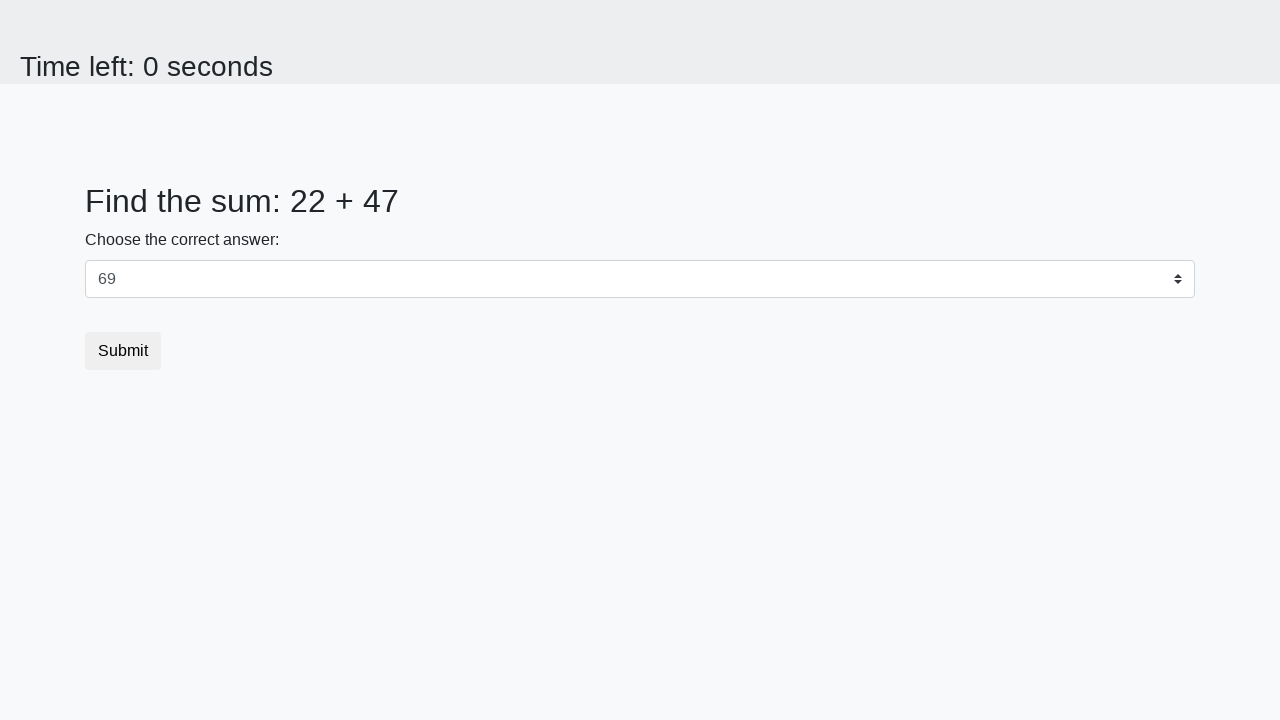

Clicked submit button at (123, 351) on button.btn
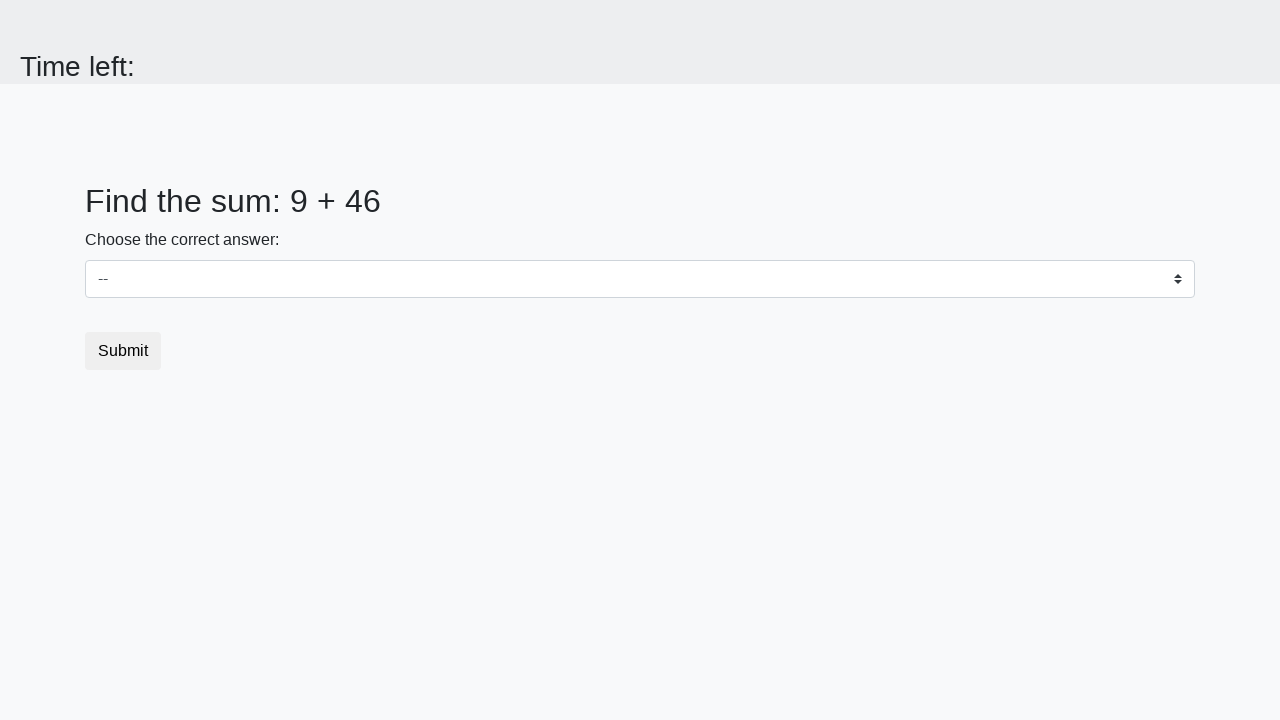

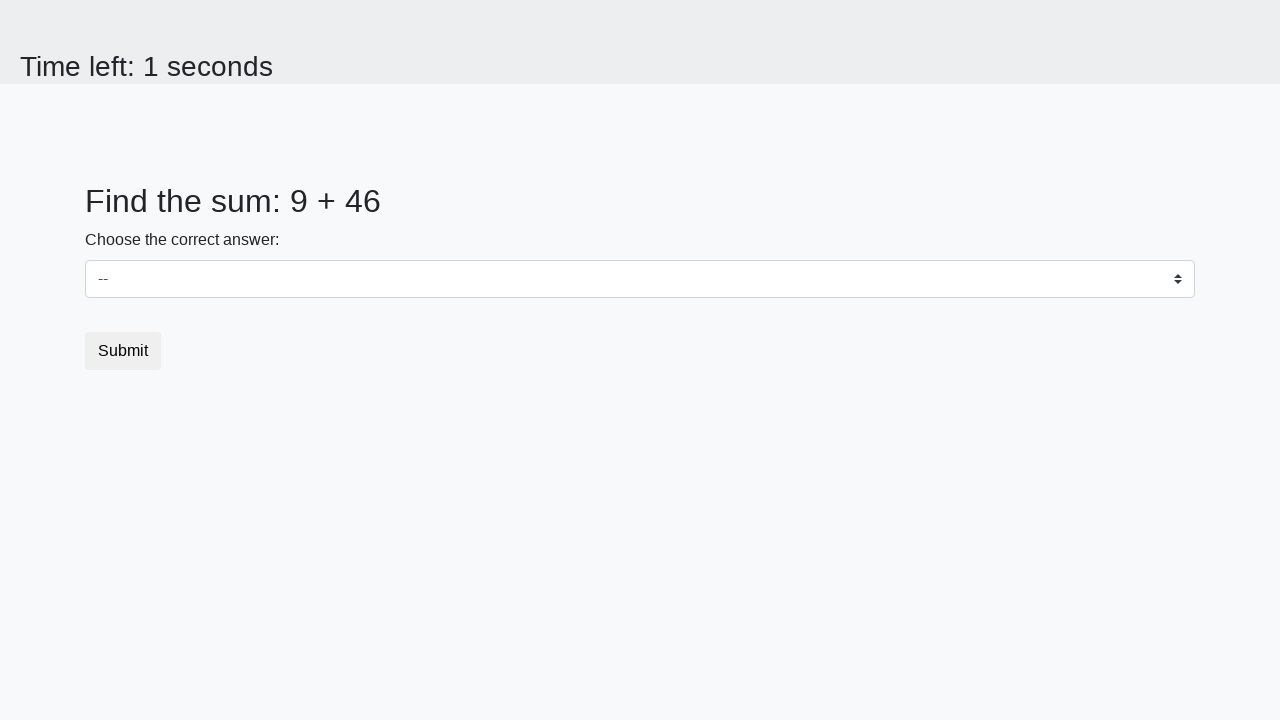